Tests that the Ghost Inspector homepage has the correct page title by validating it against an expected value.

Starting URL: https://ghostinspector.com/

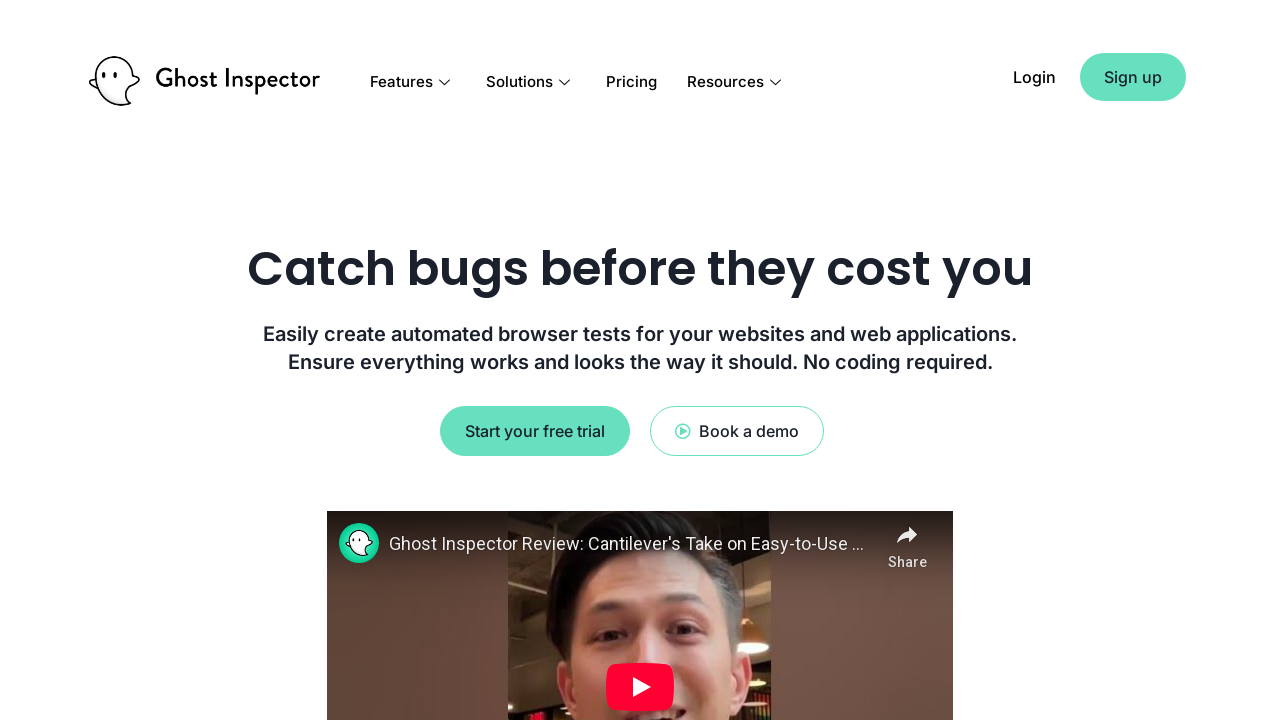

Waited for page to reach domcontentloaded state
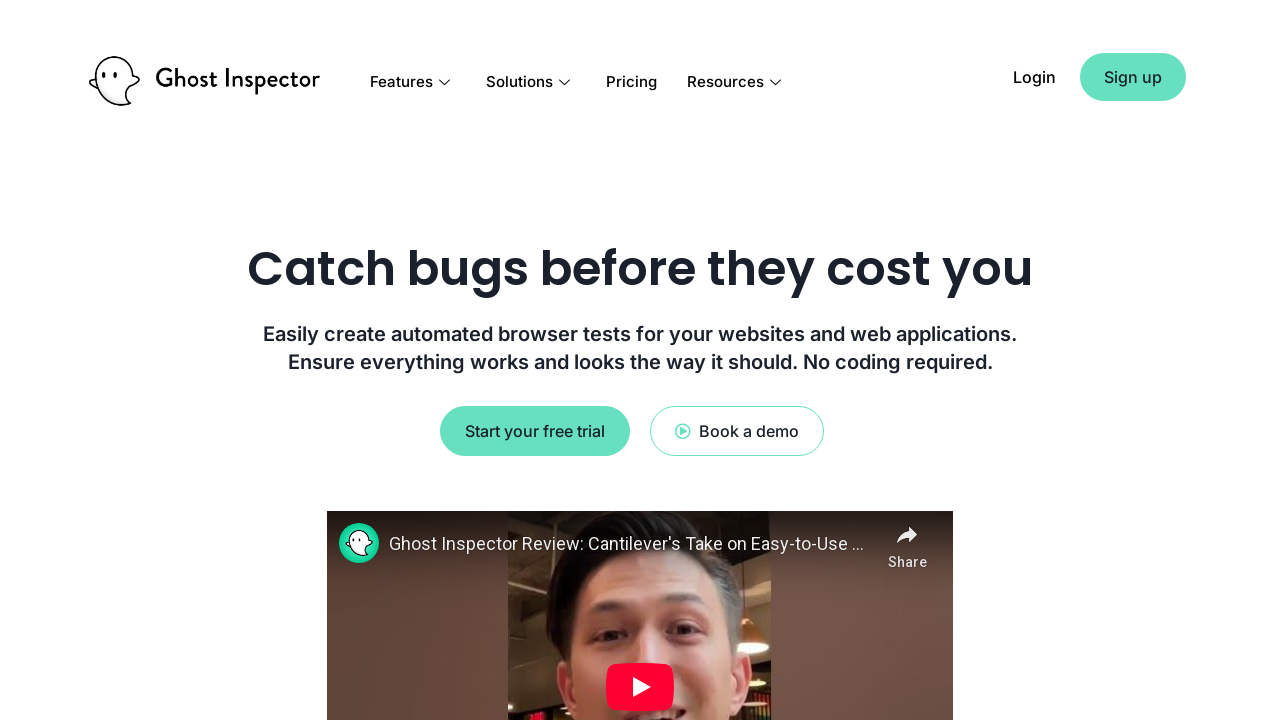

Retrieved page title: 'Ghost Inspector - Automated Browser Testing'
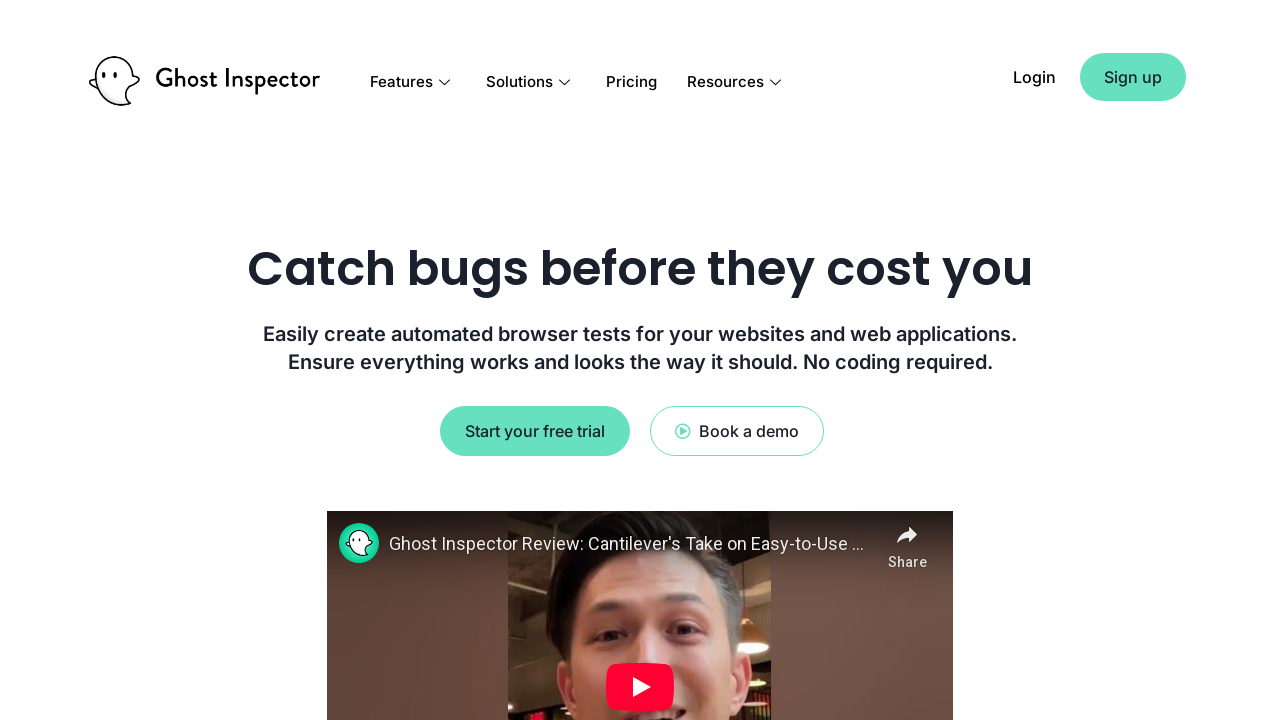

Validated page title matches expected value: 'Ghost Inspector - Automated Browser Testing'
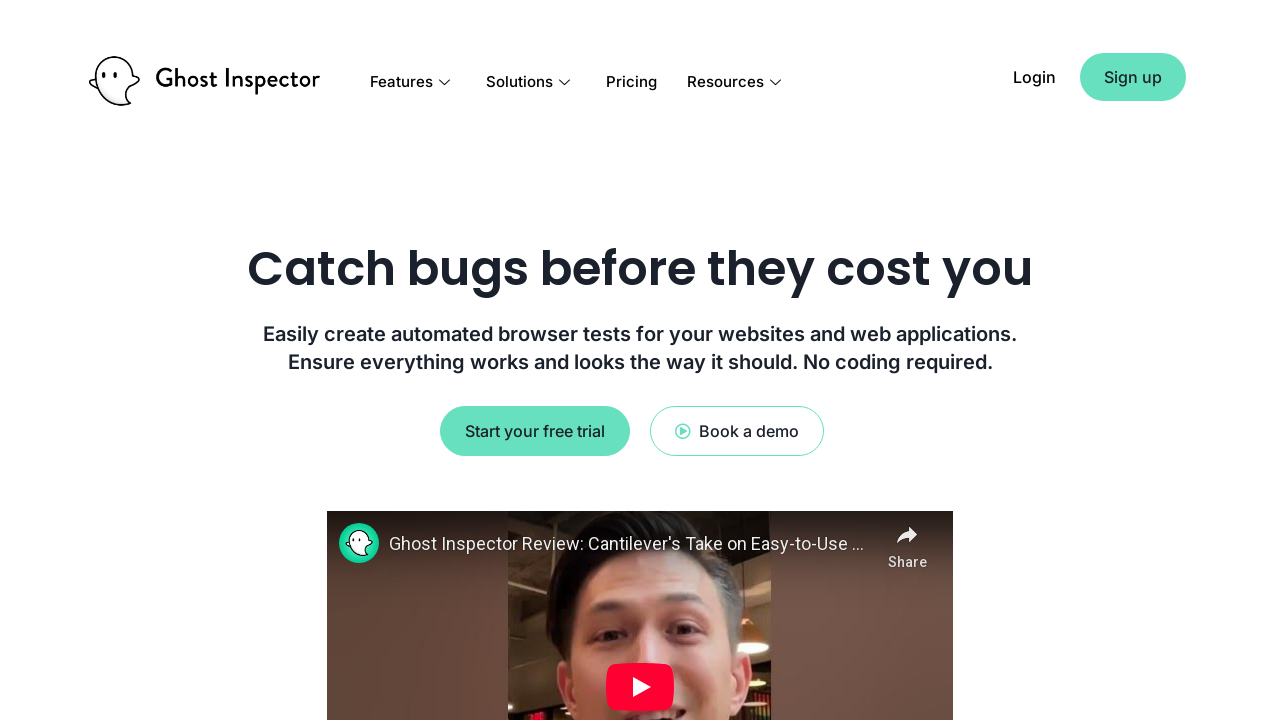

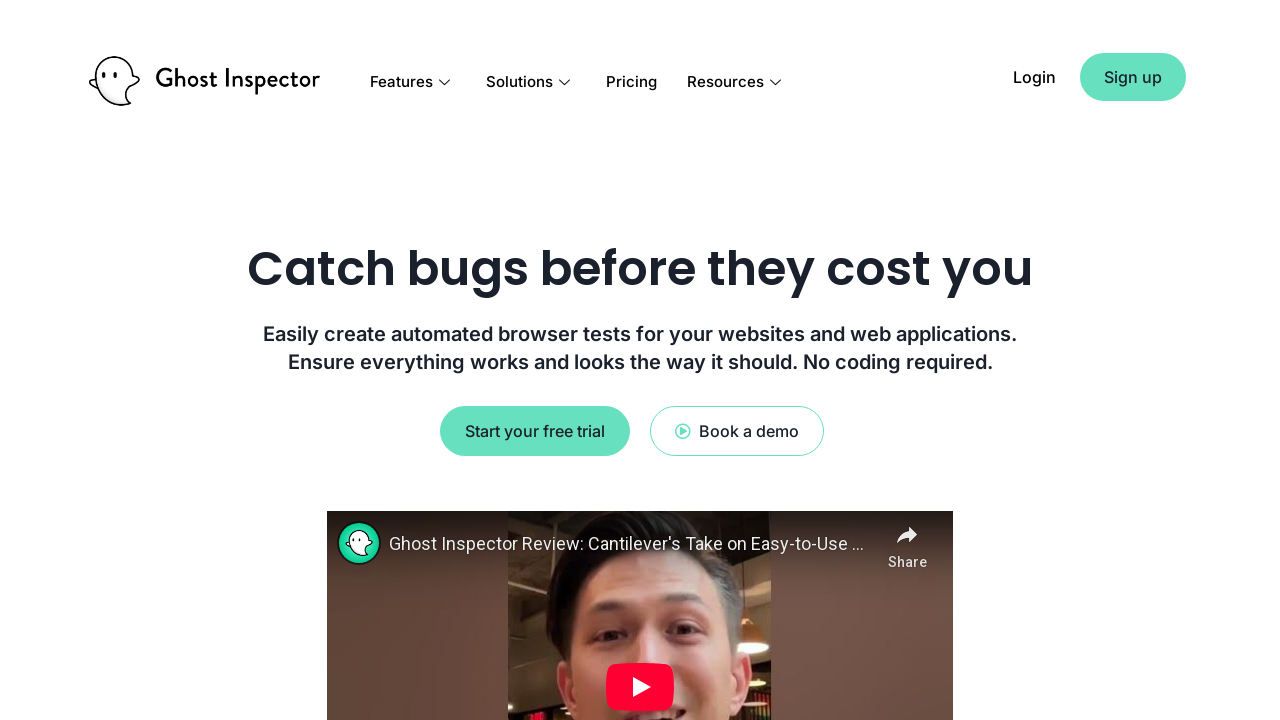